Tests hover (move to element) action on a specific heading element

Starting URL: https://anhtester.com/

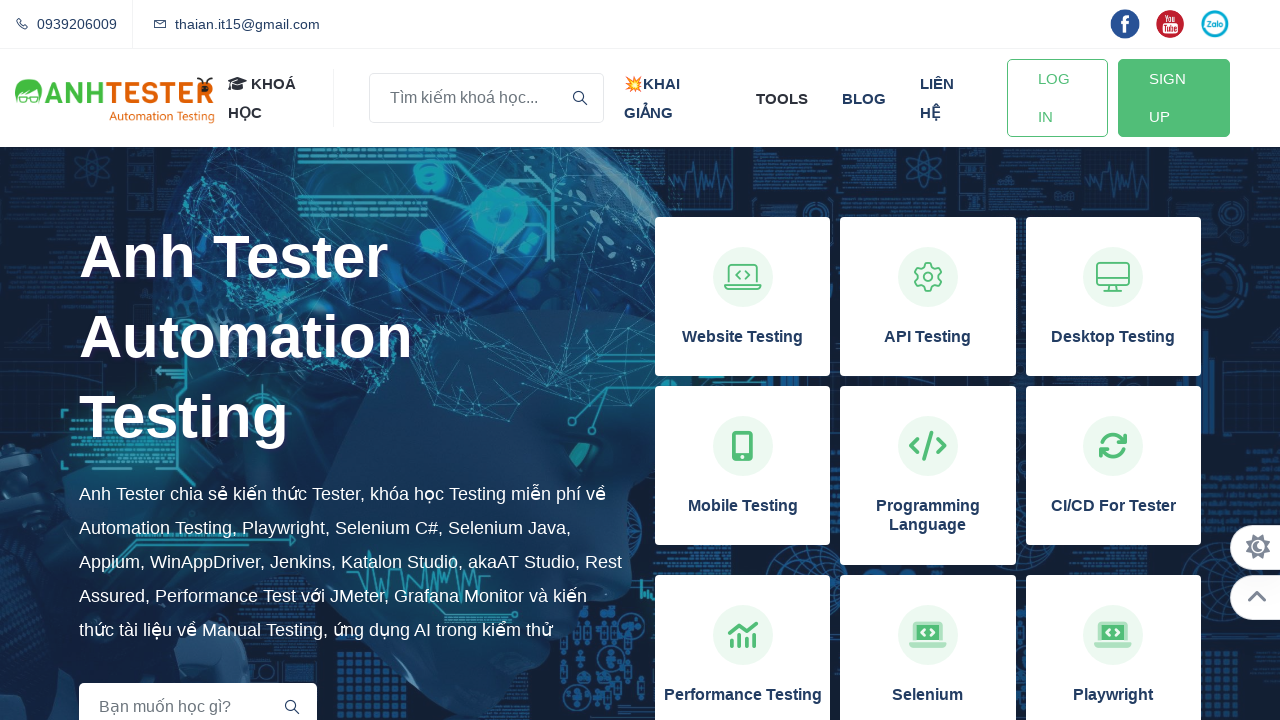

Waited for heading 'Kiến thức Automation Testing' to load
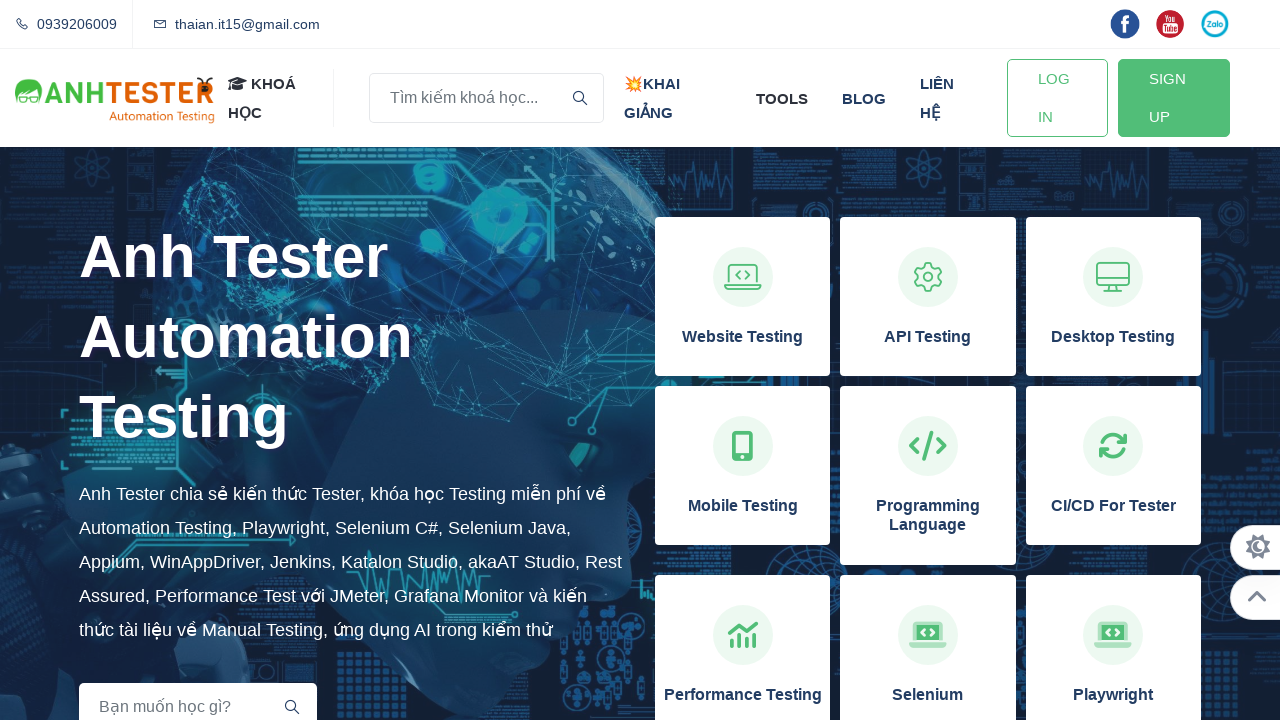

Hovered over heading 'Kiến thức Automation Testing' at (640, 690) on h2:has-text('Kiến thức Automation Testing')
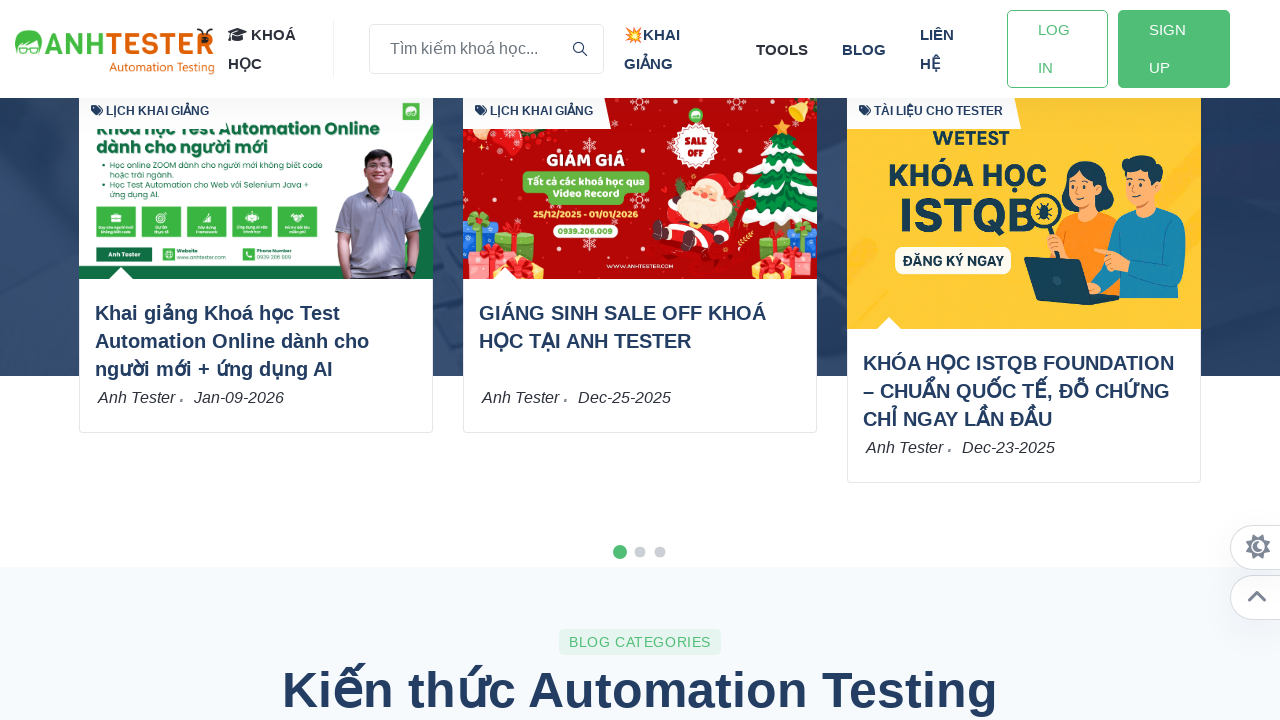

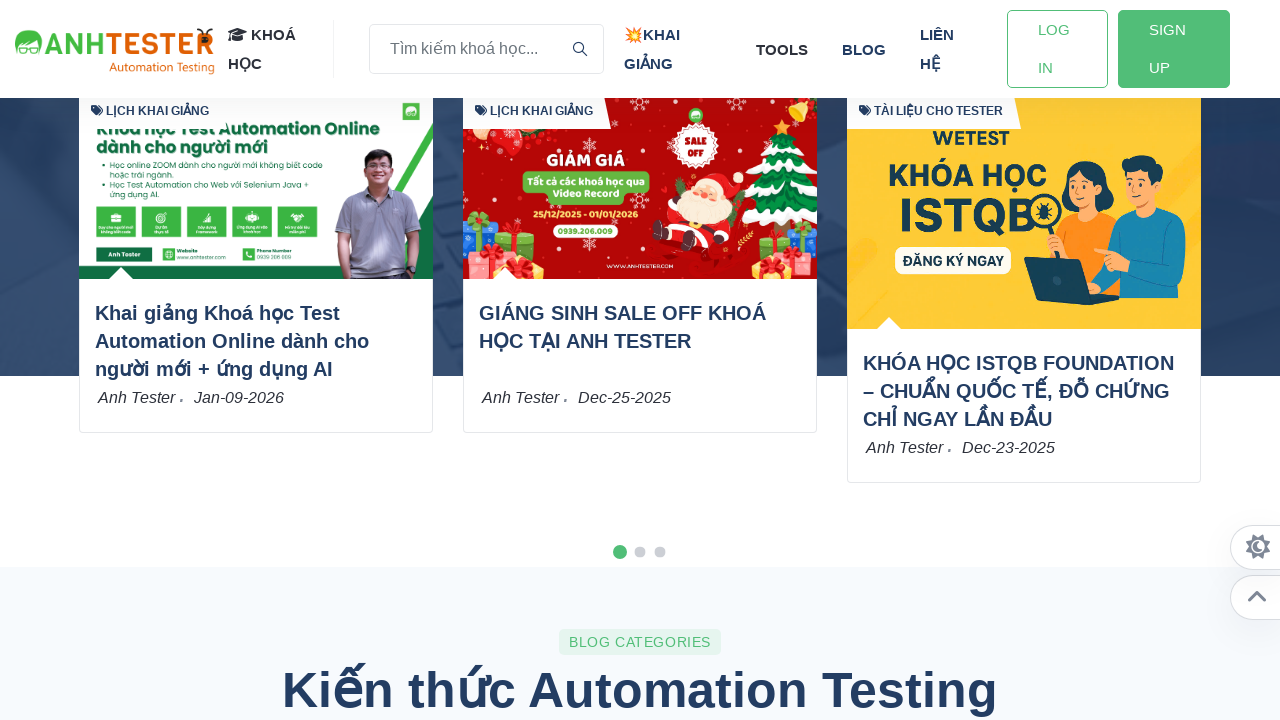